Tests iframe handling by switching to an iframe, clicking a button inside it, then switching back to the parent frame and clicking a navigation link

Starting URL: https://www.w3schools.com/js/tryit.asp?filename=tryjs_myfirst

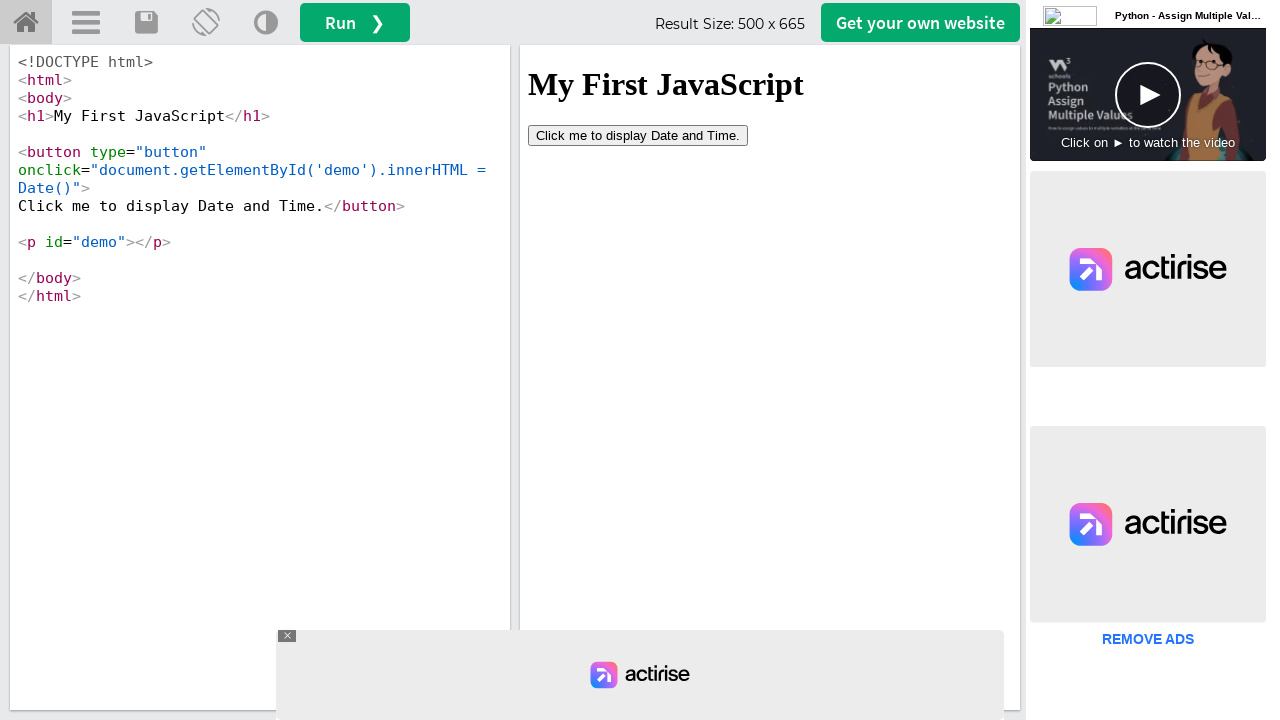

Located iframe with ID 'iframeResult'
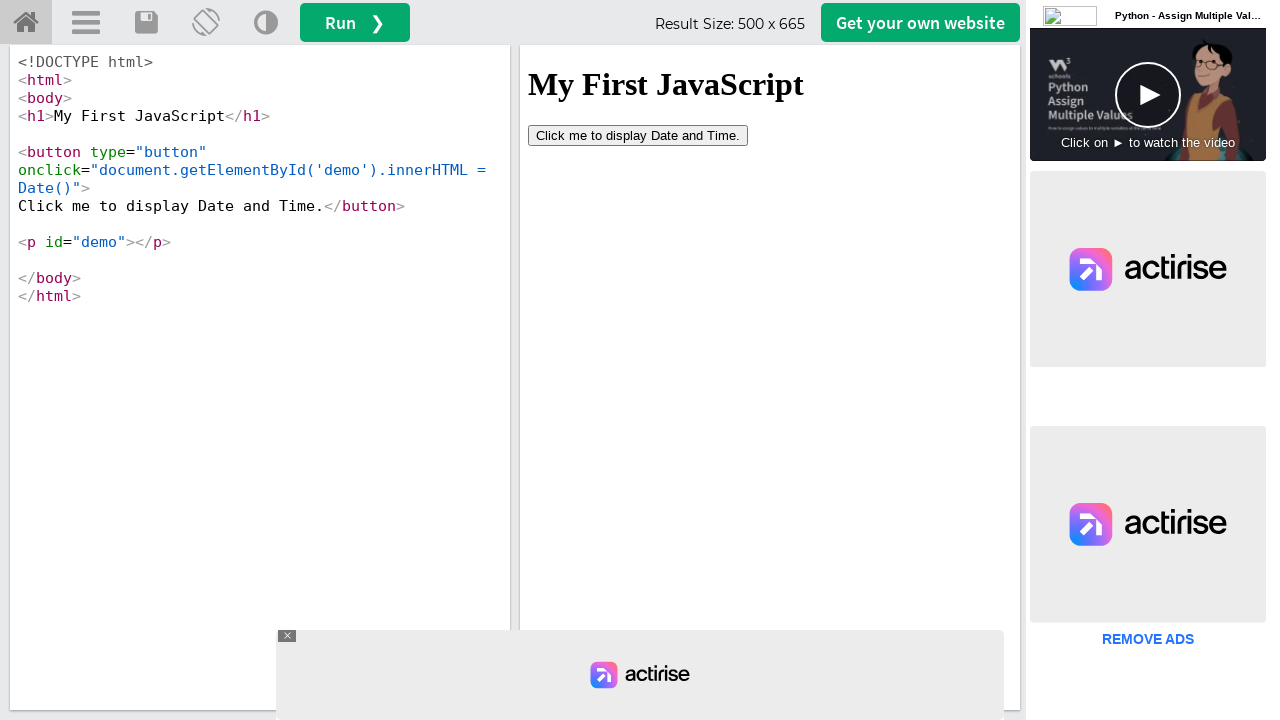

Clicked button inside the iframe at (638, 135) on iframe#iframeResult >> internal:control=enter-frame >> button[type='button']
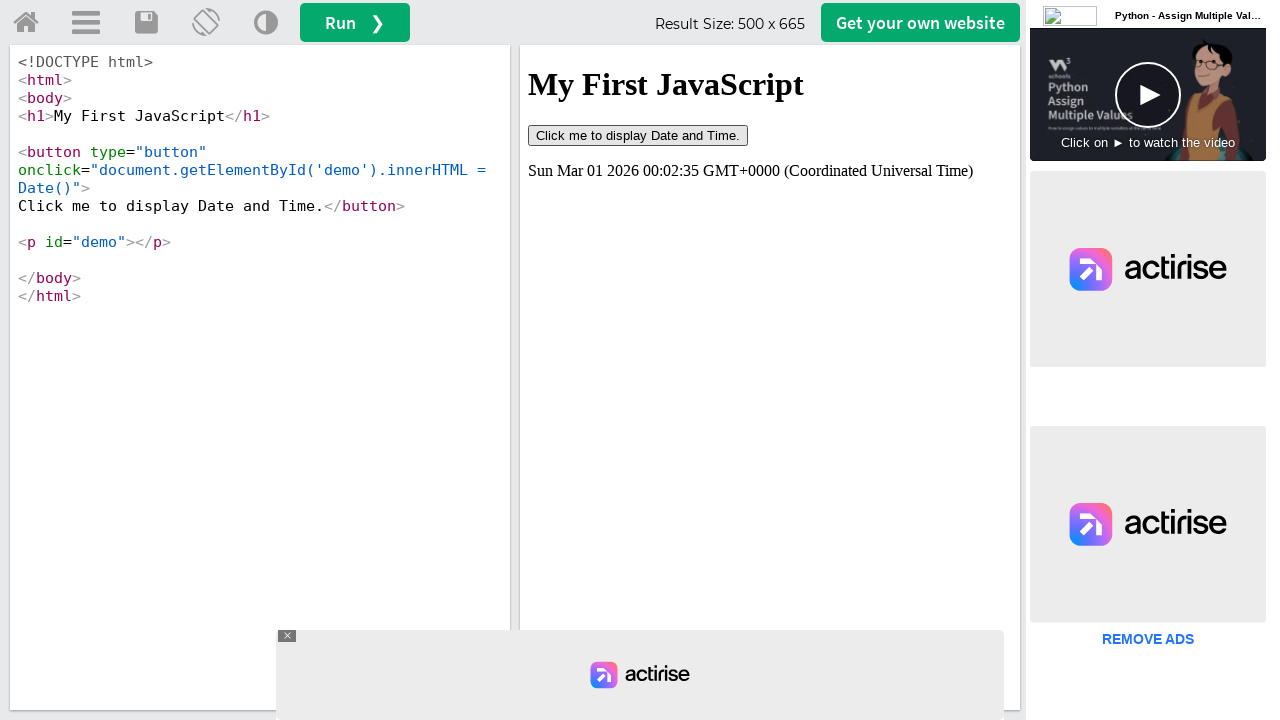

Waited 2 seconds for action to complete
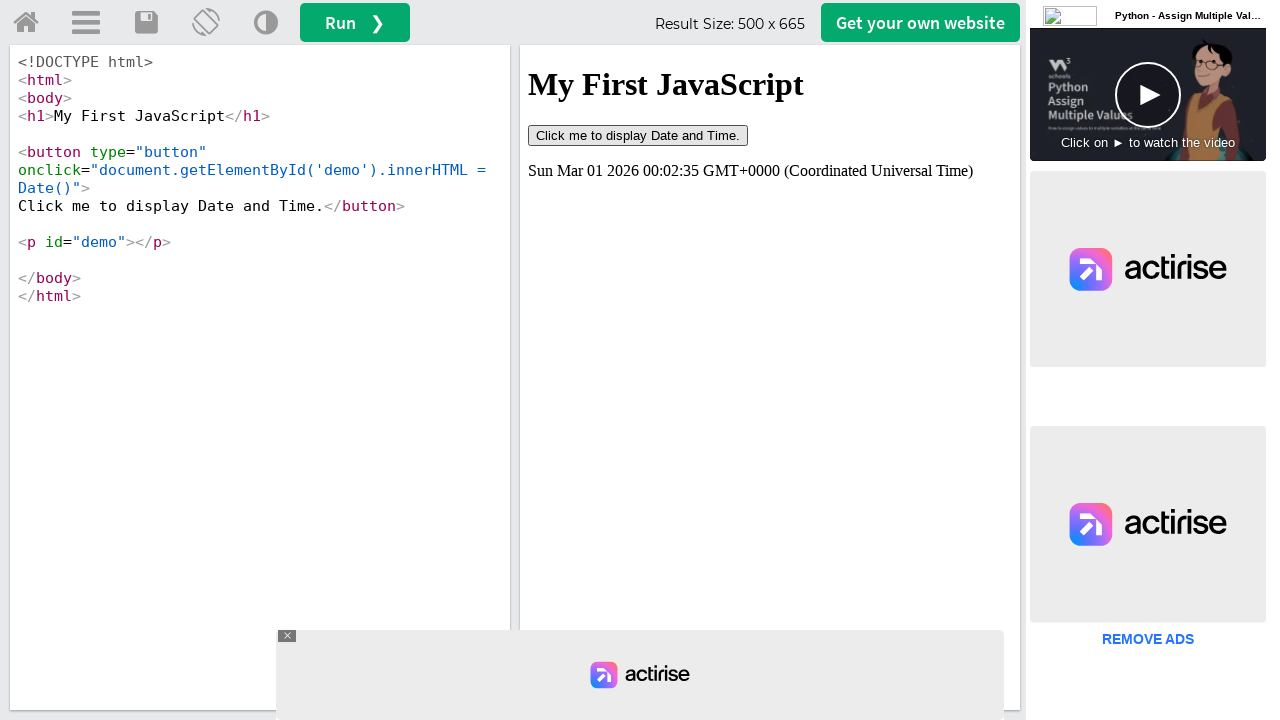

Clicked 'Try it Yourself' home link on parent frame at (26, 23) on a#tryhome
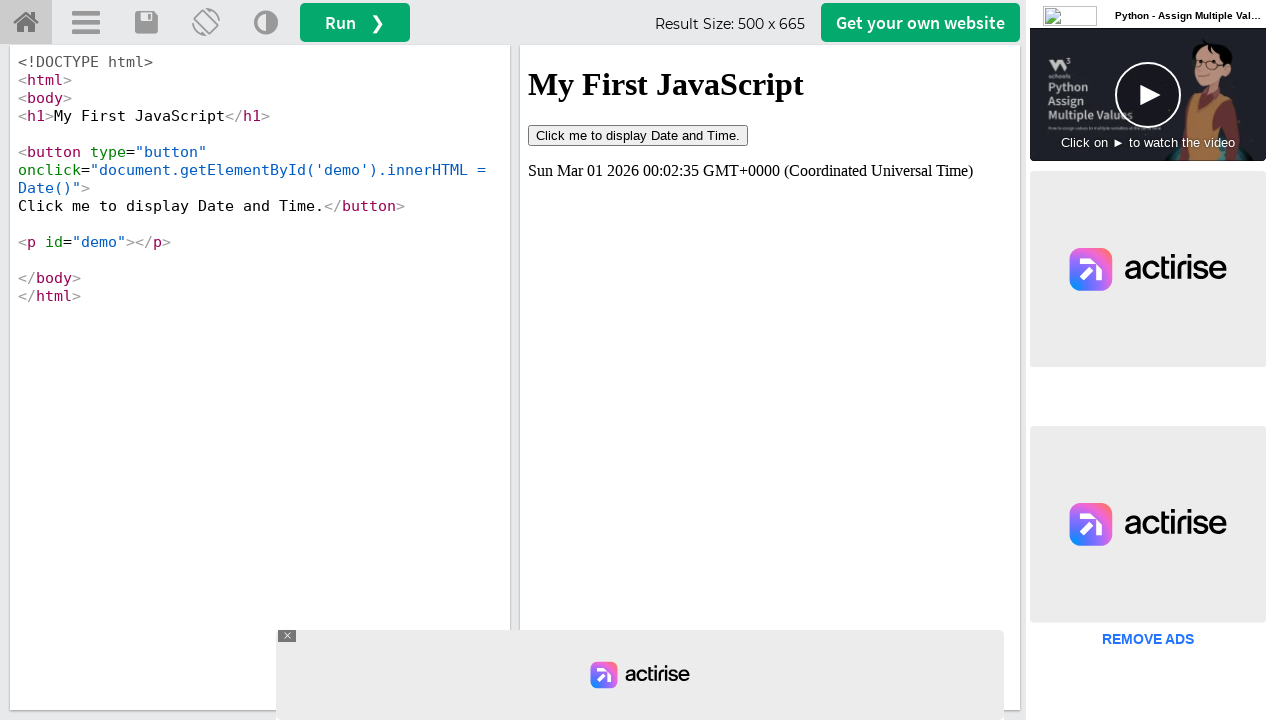

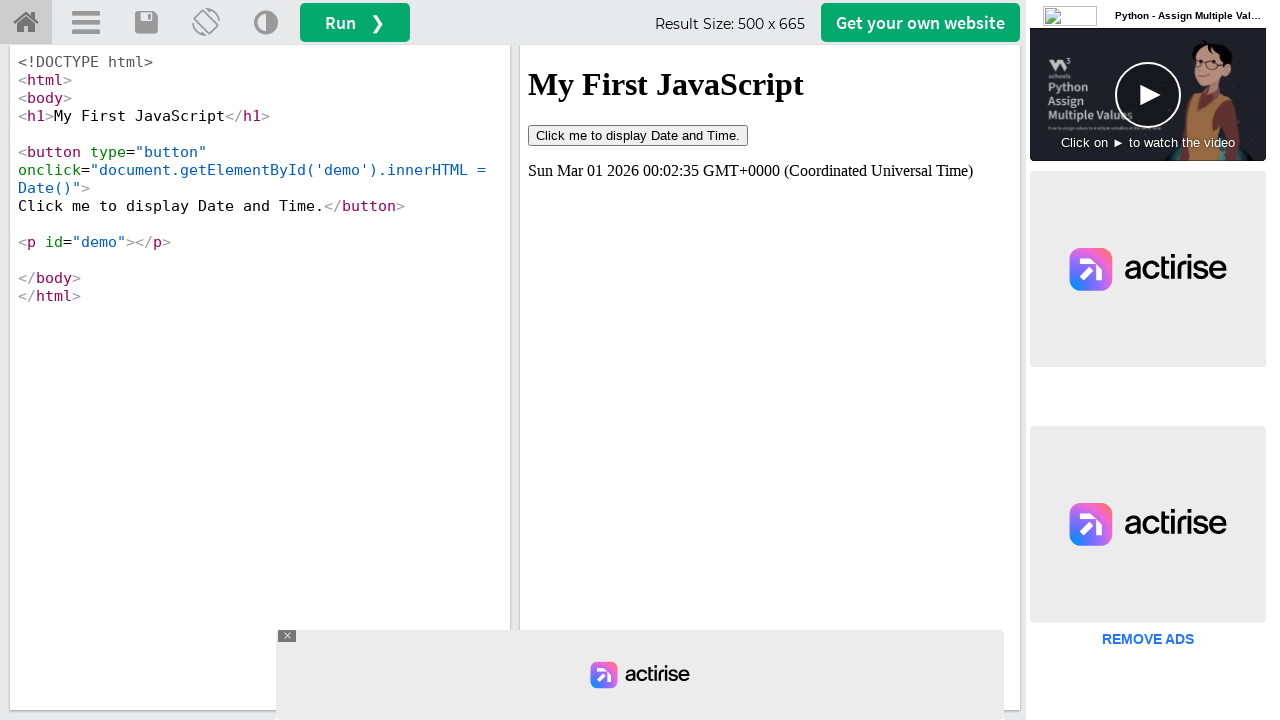